Fills out a practice form with employee information including name, email and password fields

Starting URL: https://rahulshettyacademy.com/angularpractice/

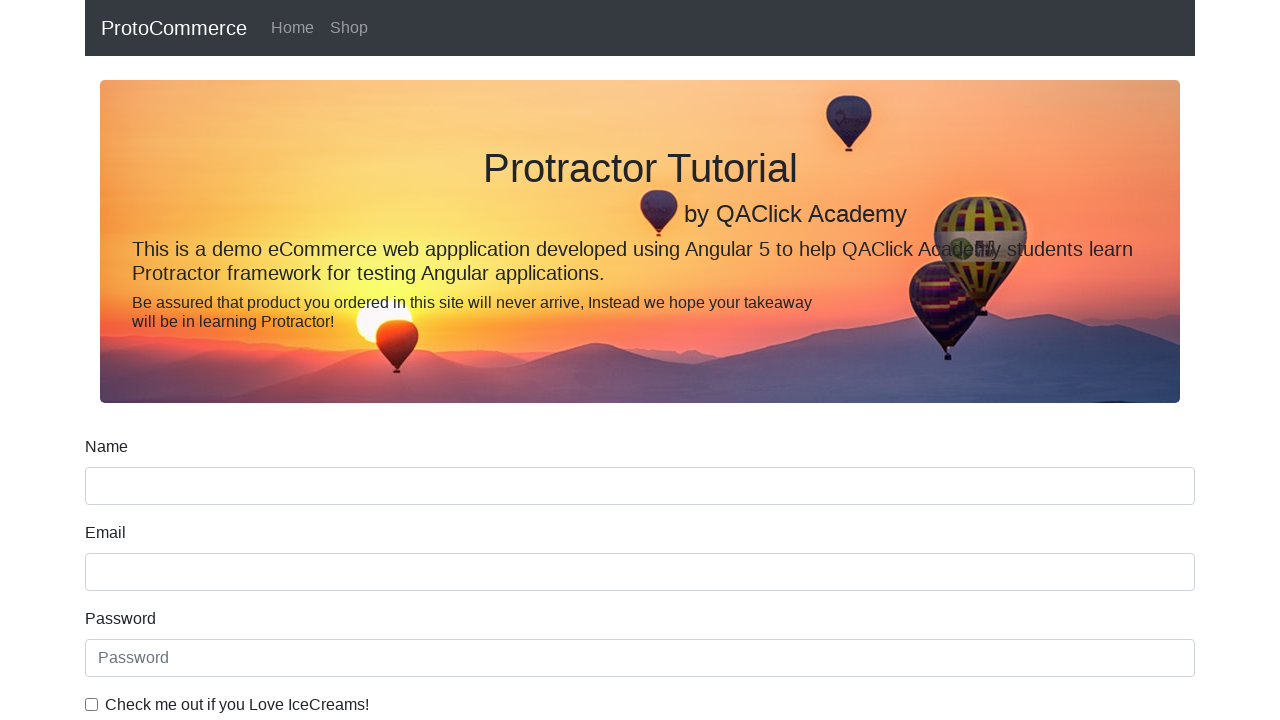

Filled employee name field with 'Employee Name' on //div[@class='form-group'][1]/input
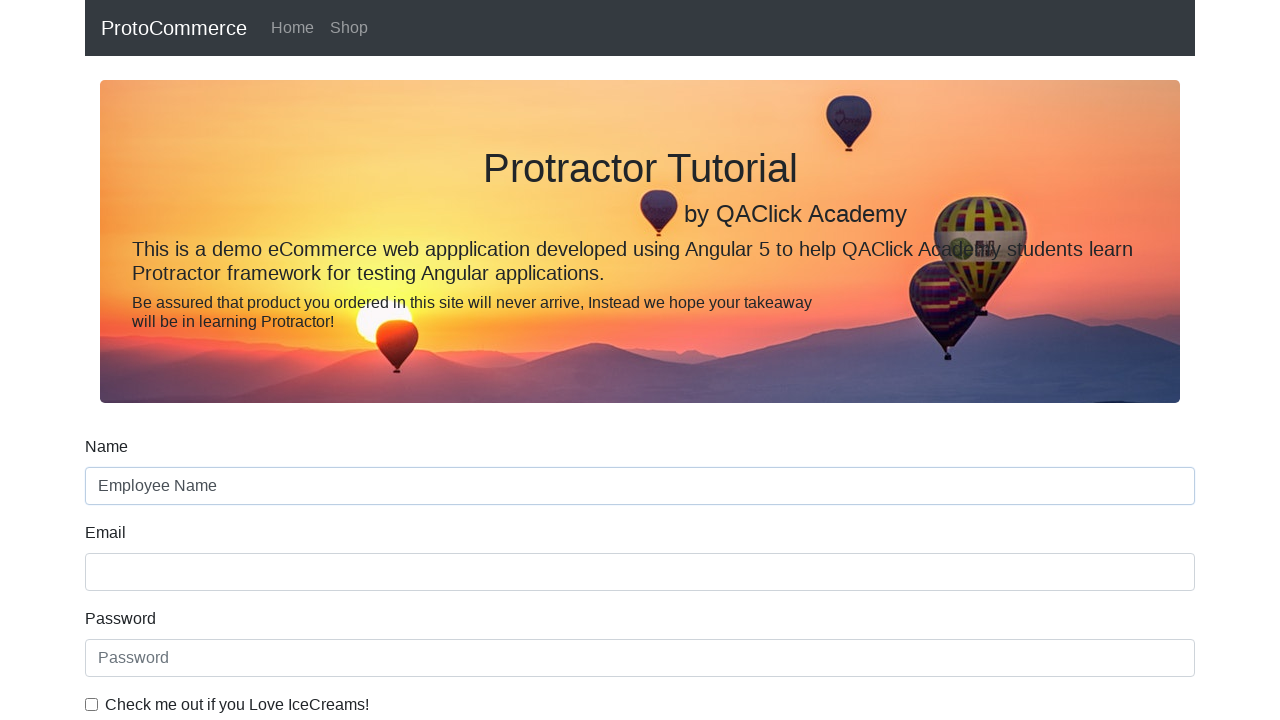

Filled email field with 'employee@name.com' on //div[@class='form-group'][2]/input
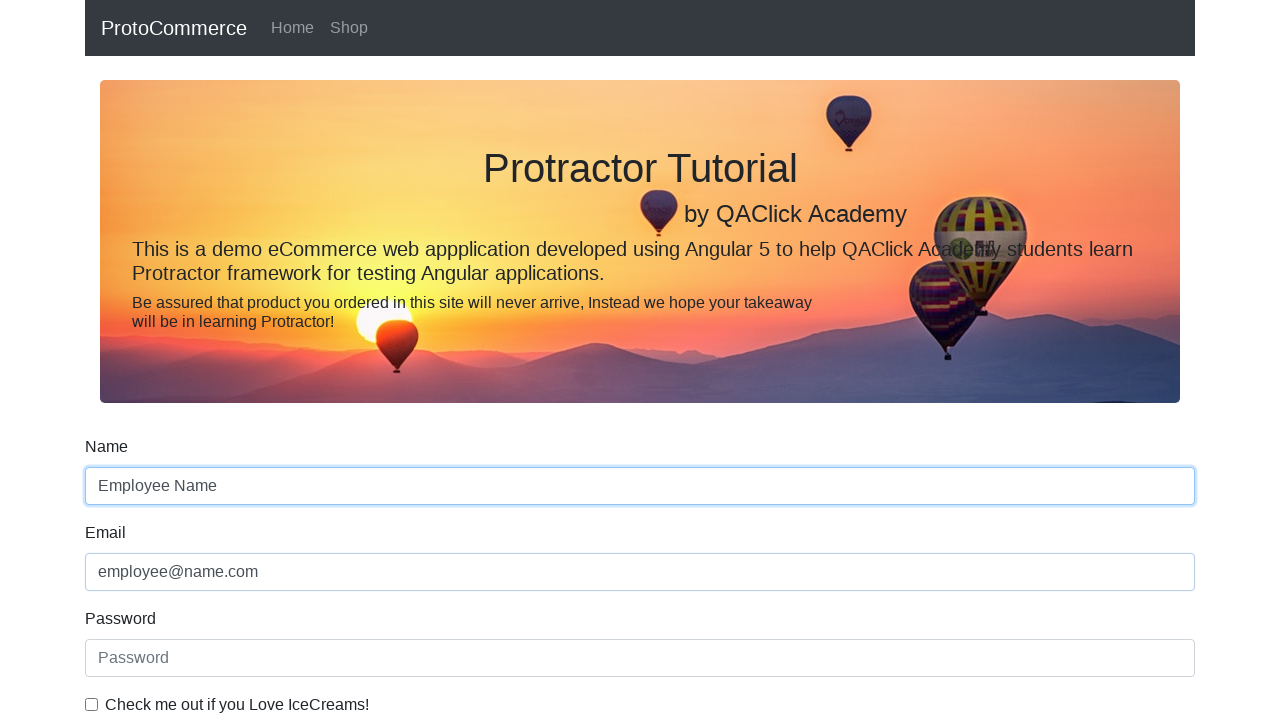

Filled password field with 'password123' on //div[@class='form-group'][3]/input
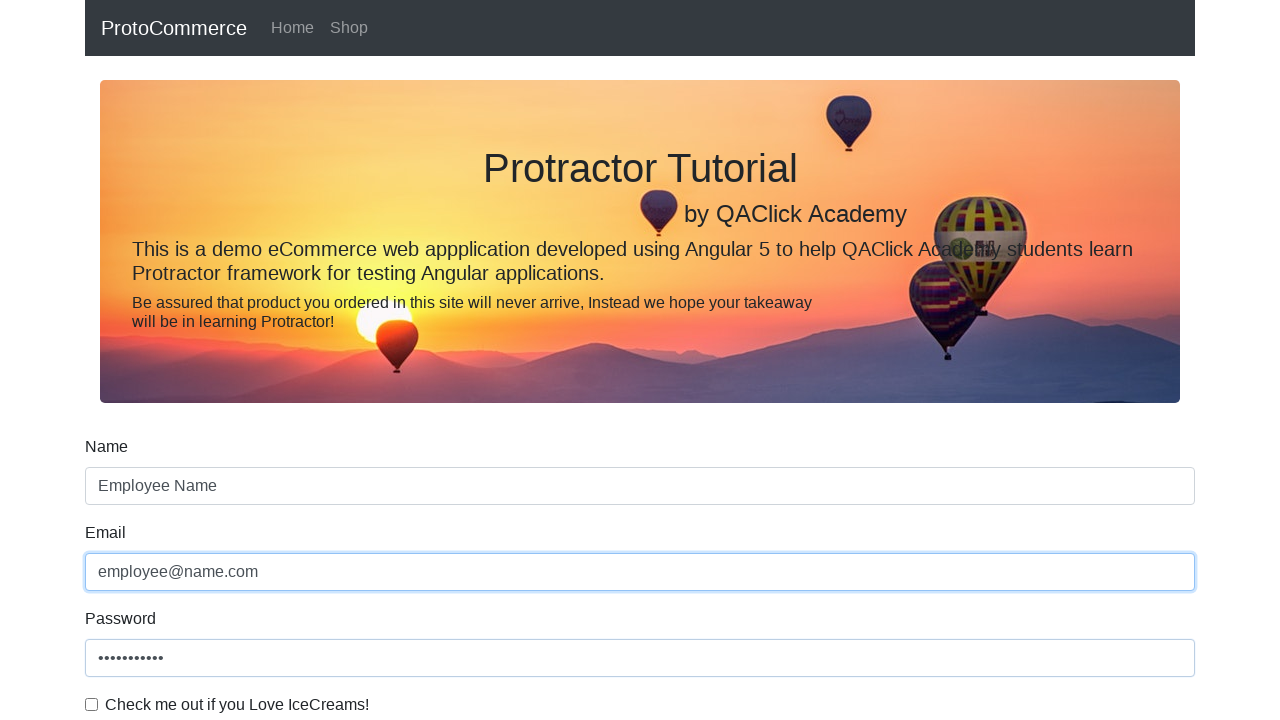

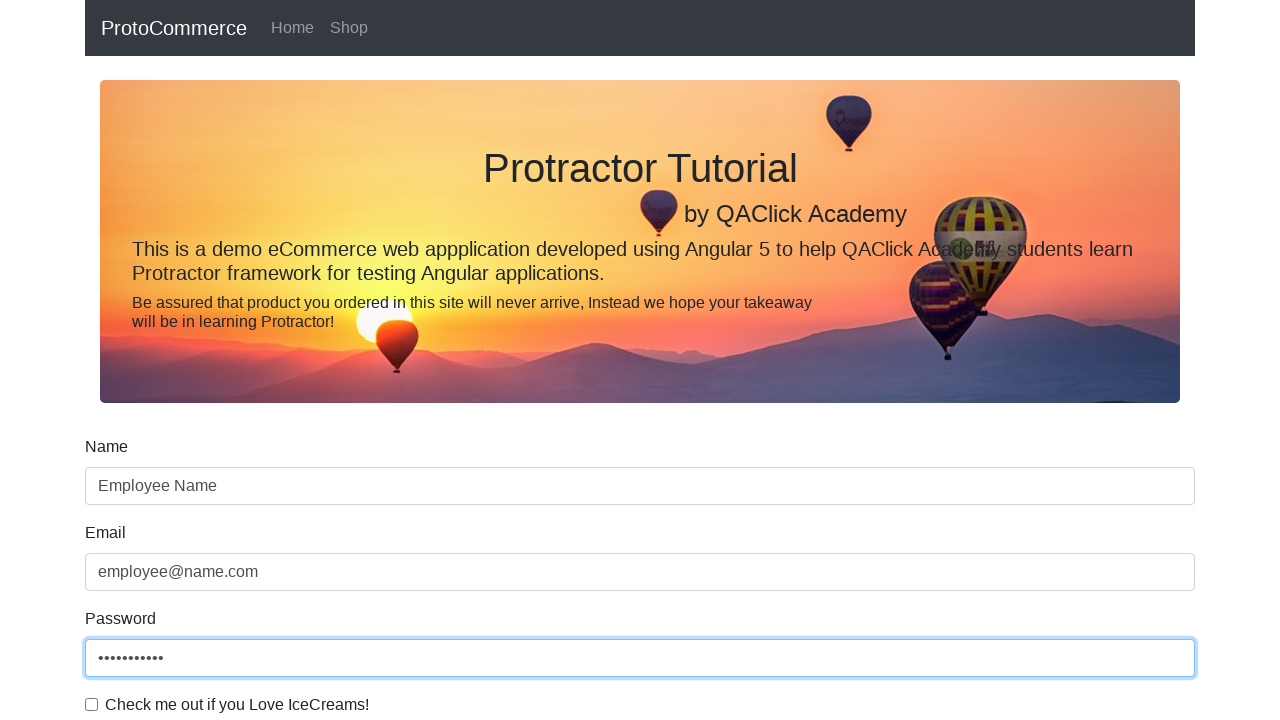